Tests ZIP code validation by entering a single digit and verifying the error message

Starting URL: https://www.sharelane.com/cgi-bin/register.py

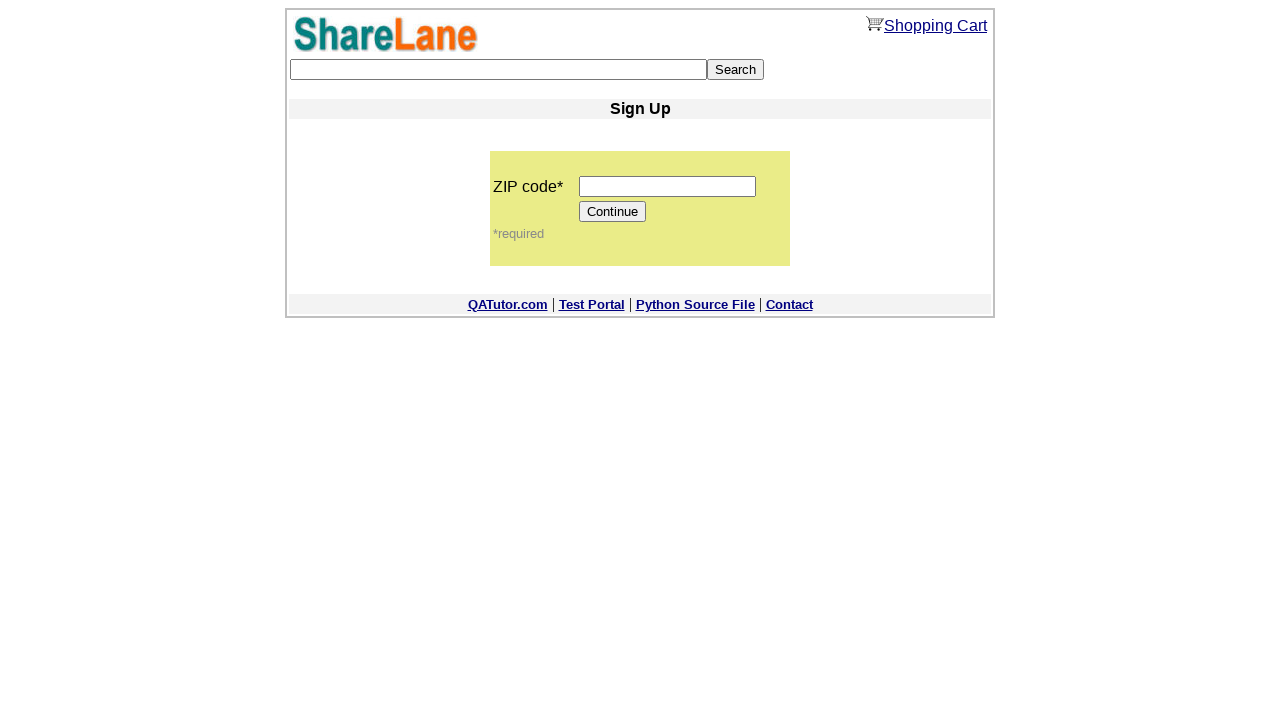

Filled ZIP code field with single digit '1' on input[name='zip_code']
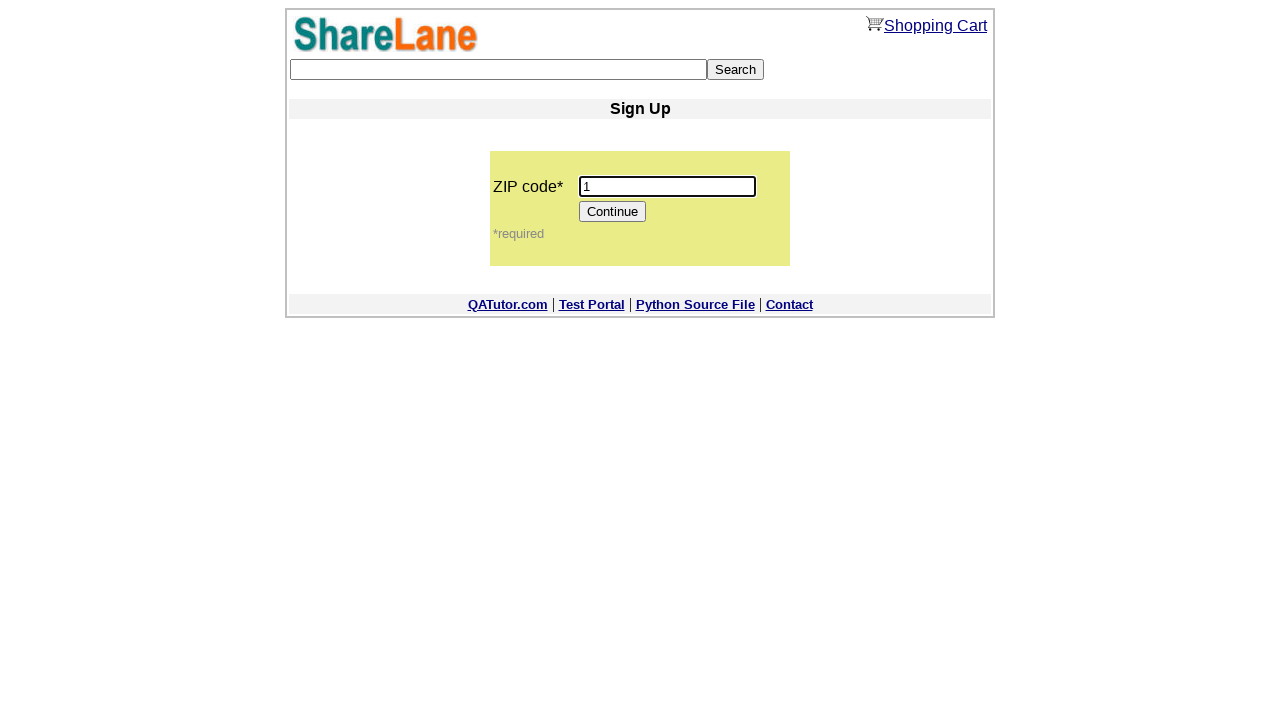

Clicked Continue button to submit form at (613, 212) on input[value='Continue']
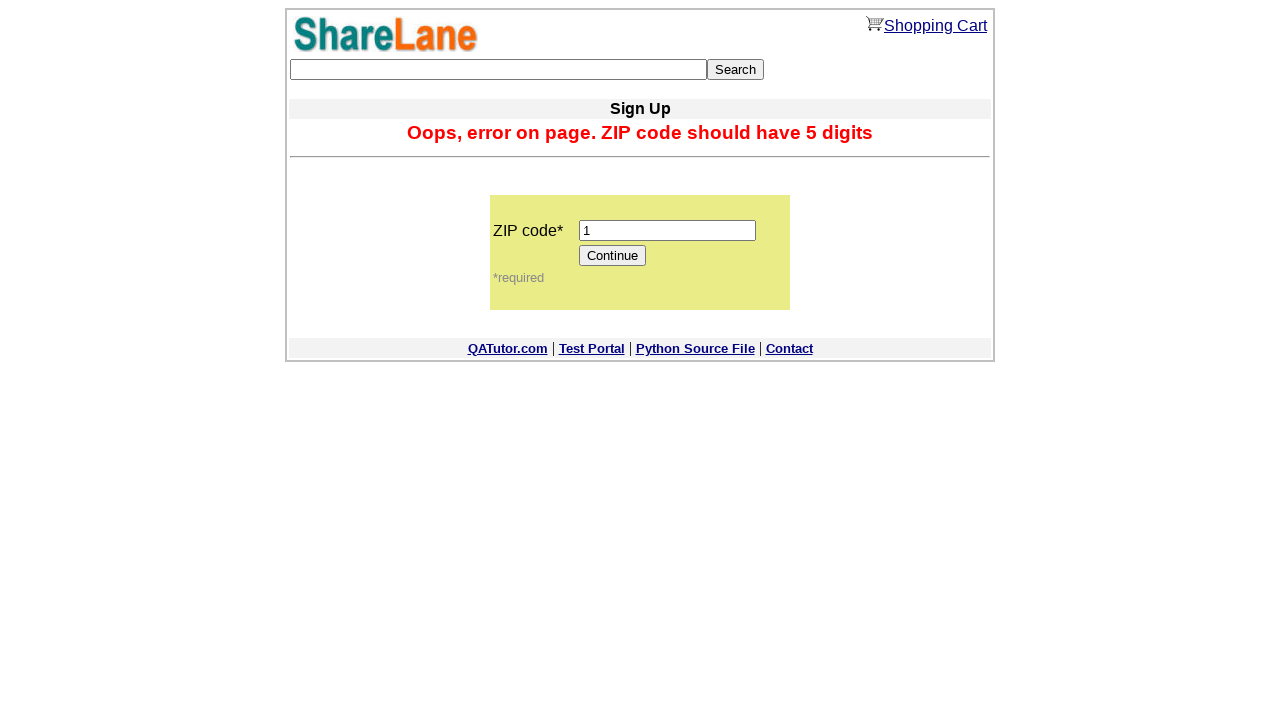

ZIP code validation error message appeared confirming single digit rejection
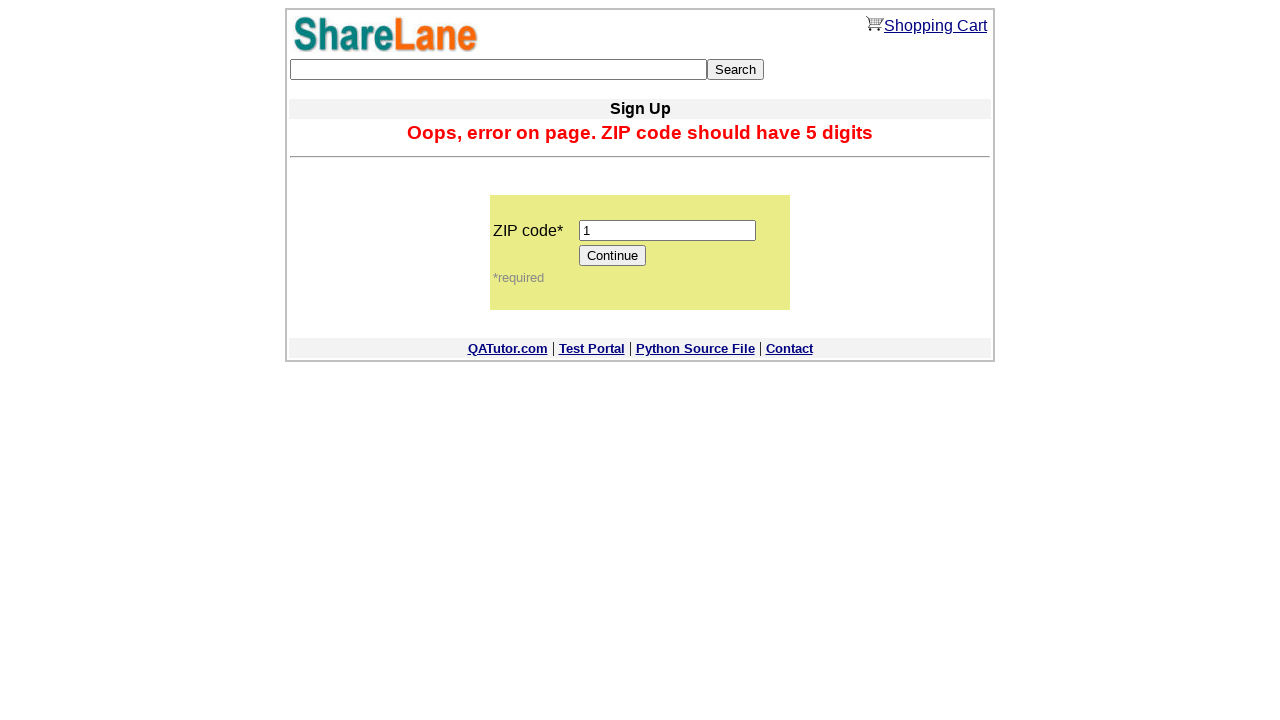

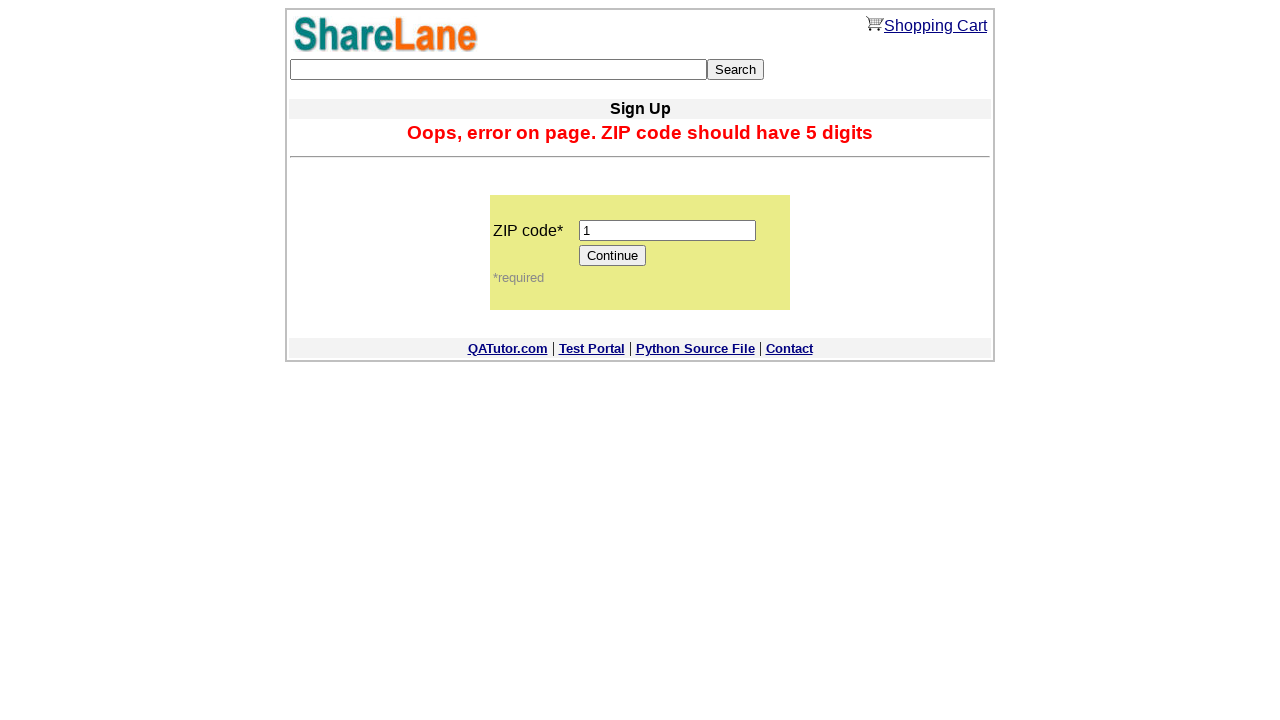